Tests switching between browser tabs by clicking a link that opens a new window and verifying content in the new tab

Starting URL: https://the-internet.herokuapp.com/windows

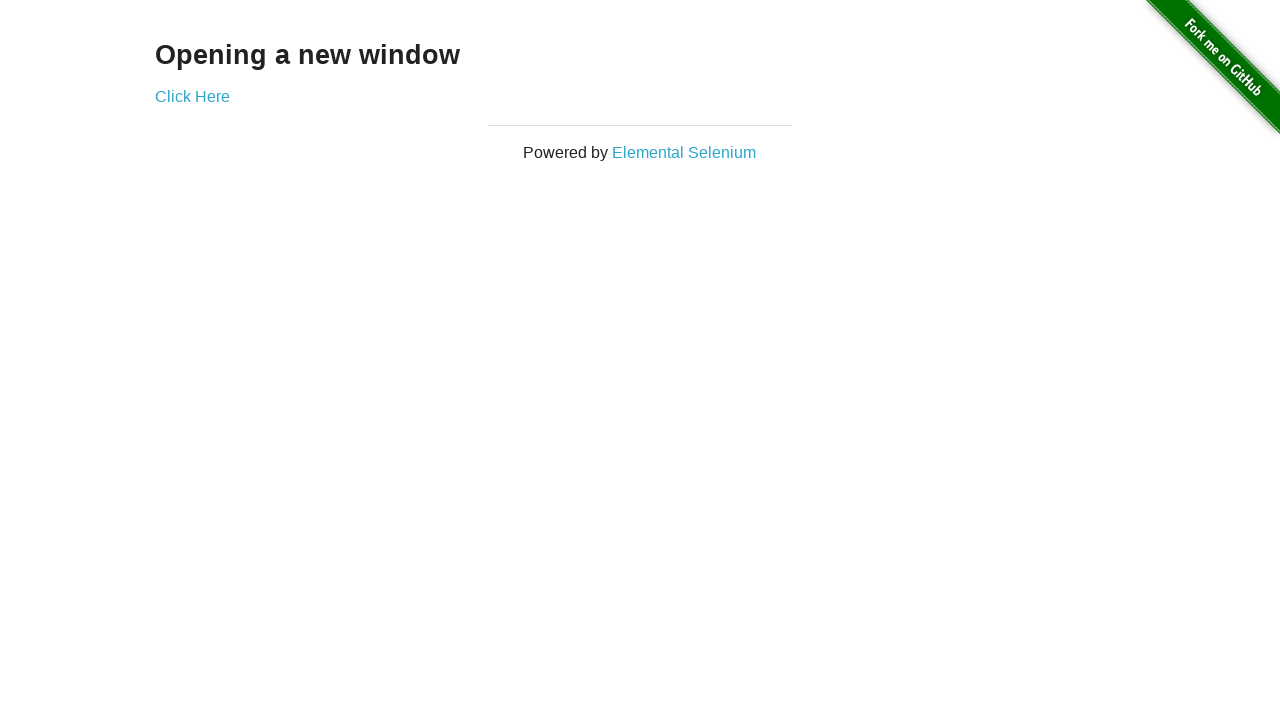

Clicked 'Click Here' link to open new window at (192, 96) on text=Click Here
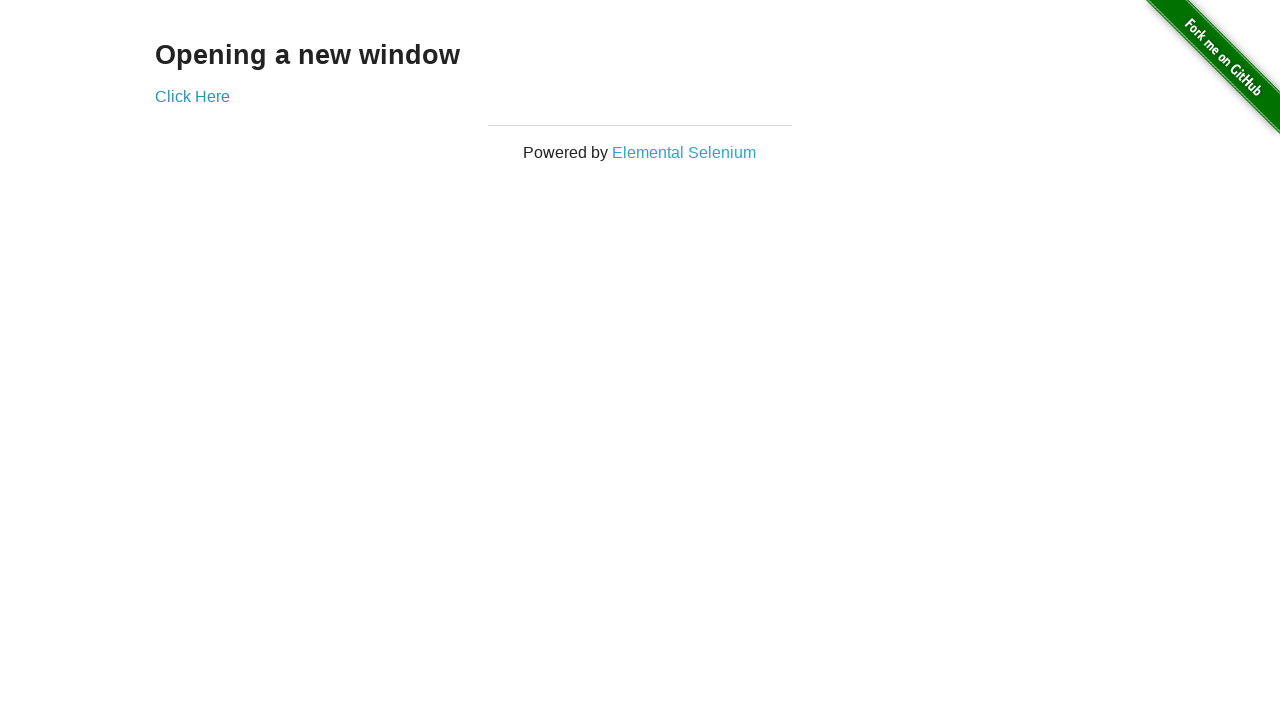

Captured new page/tab object
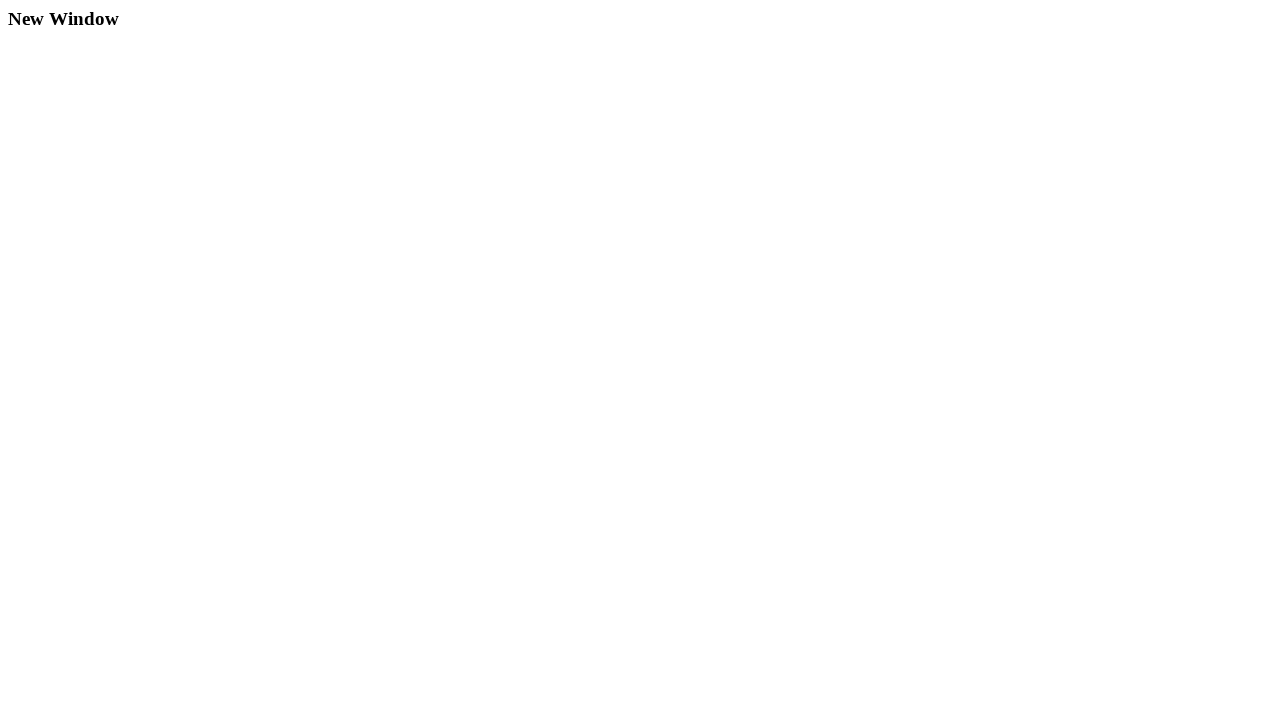

New page loaded successfully
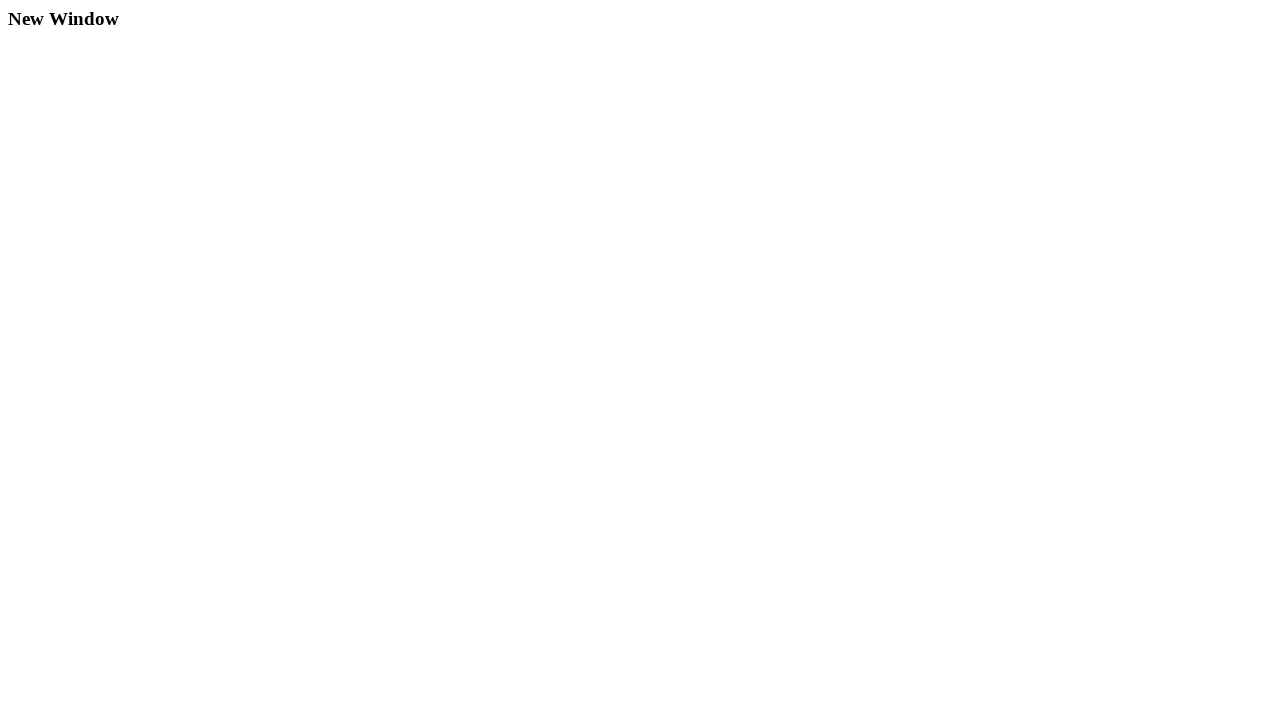

Retrieved heading text from new window
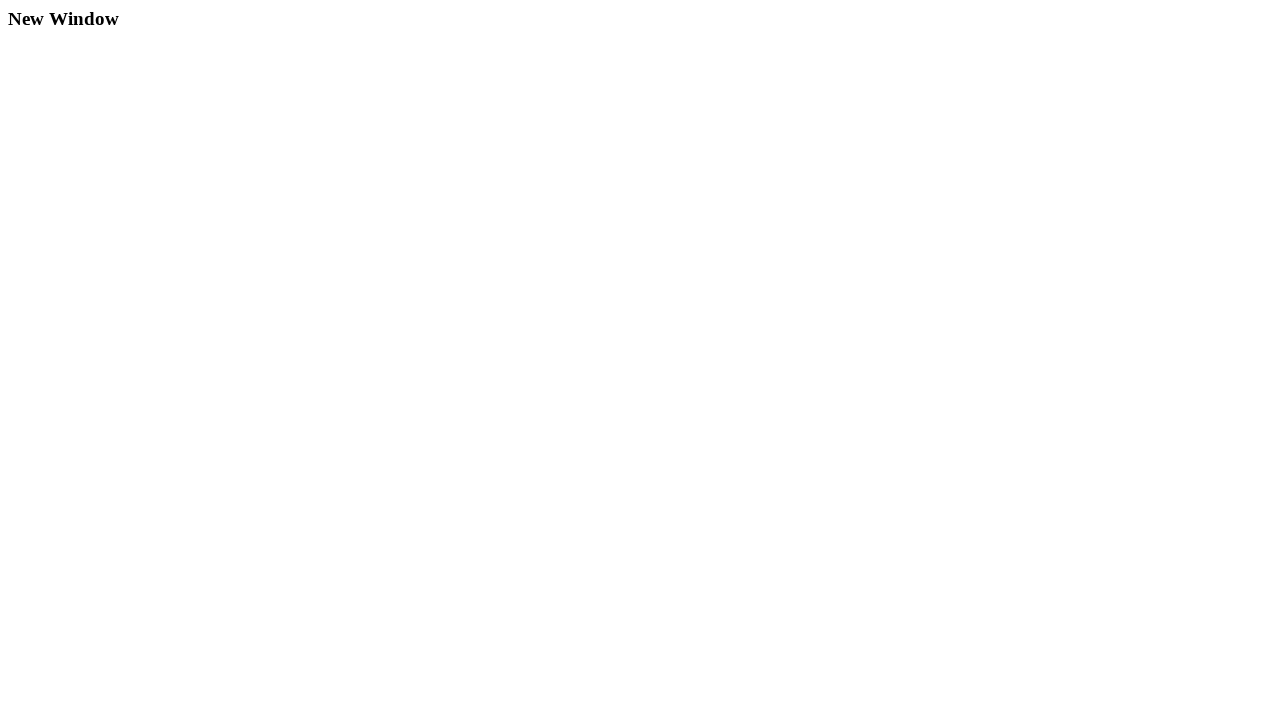

Verified new window contains correct heading 'New Window'
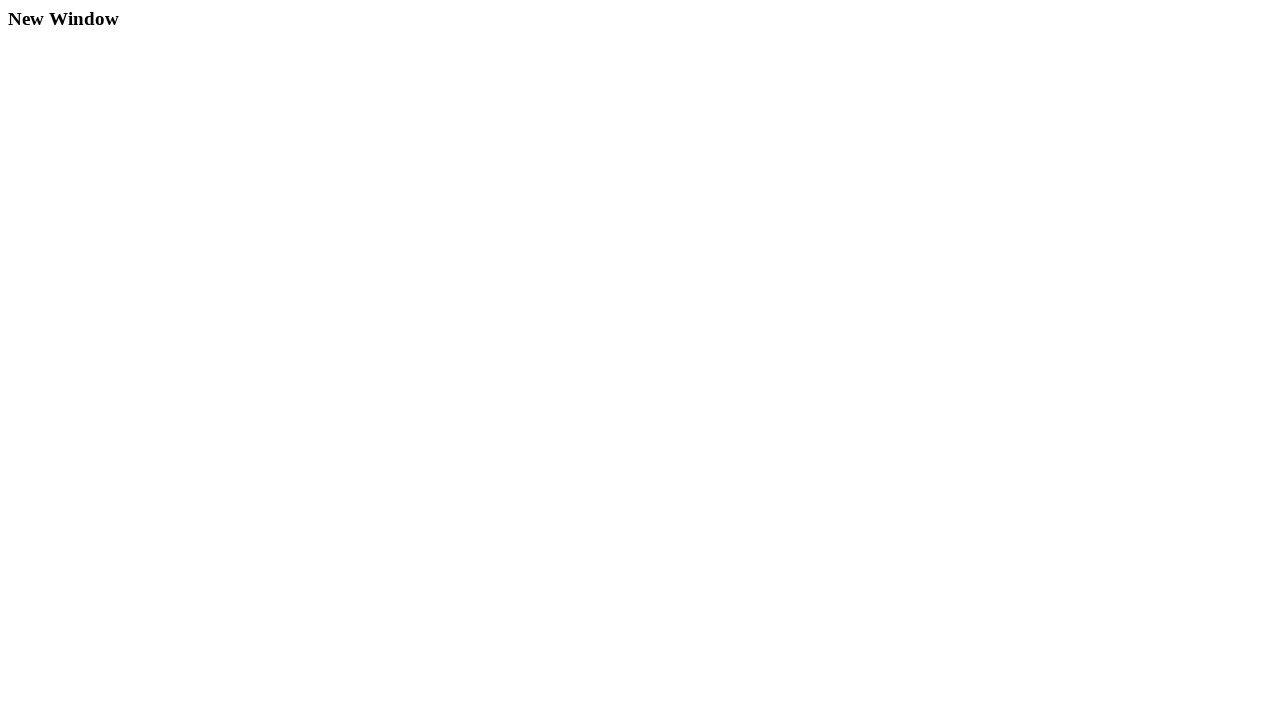

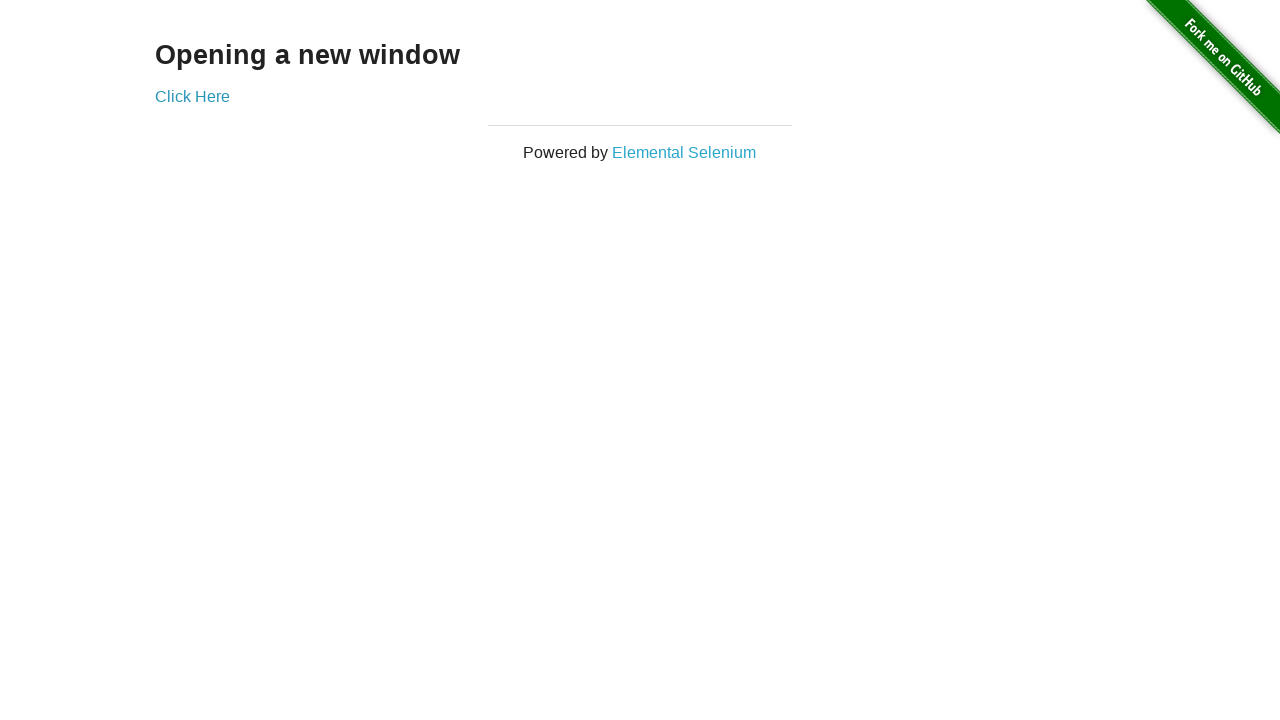